Tests combined implicit and explicit wait behavior with a non-existent element

Starting URL: https://safechat.com/

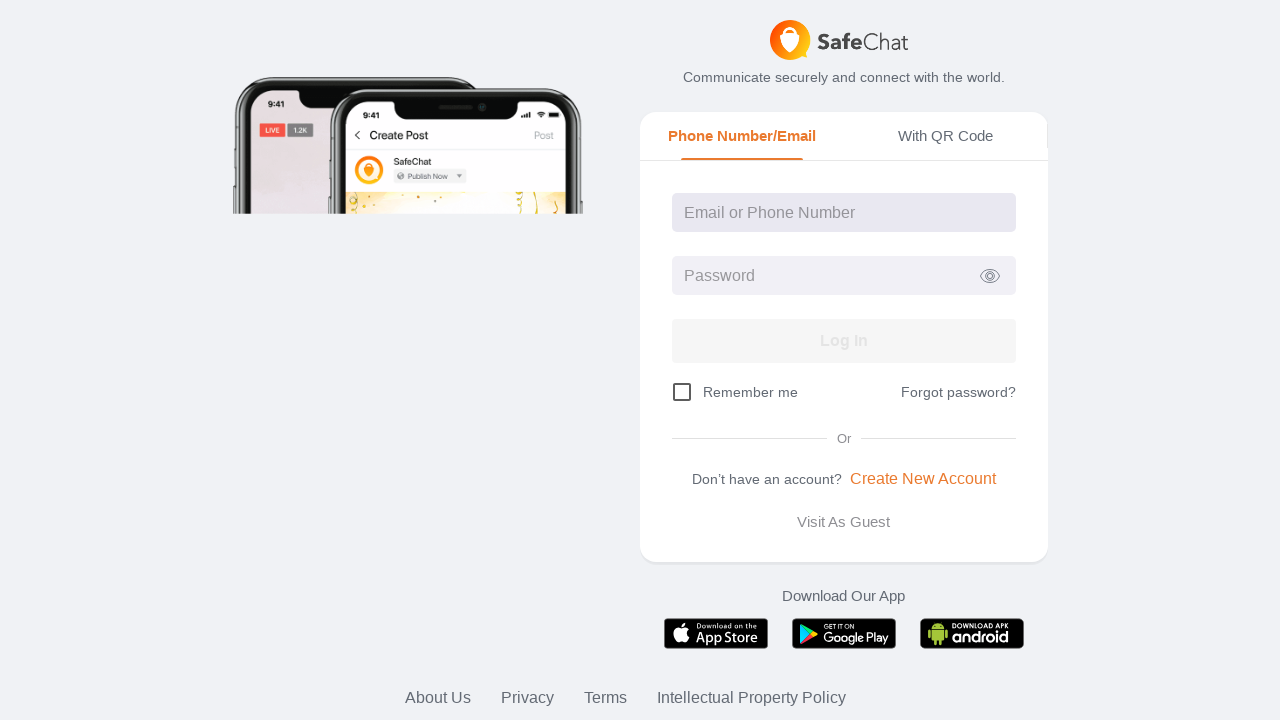

Explicit wait for non-existent element 'automationTesting' timed out as expected
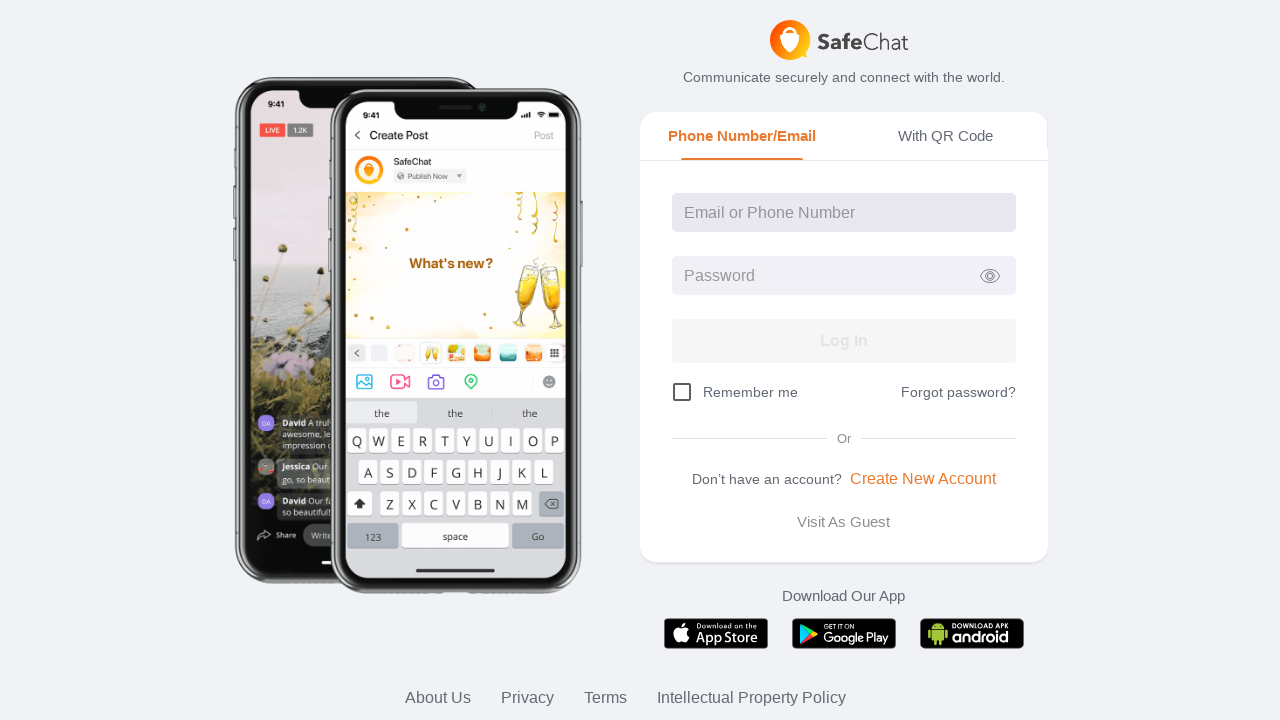

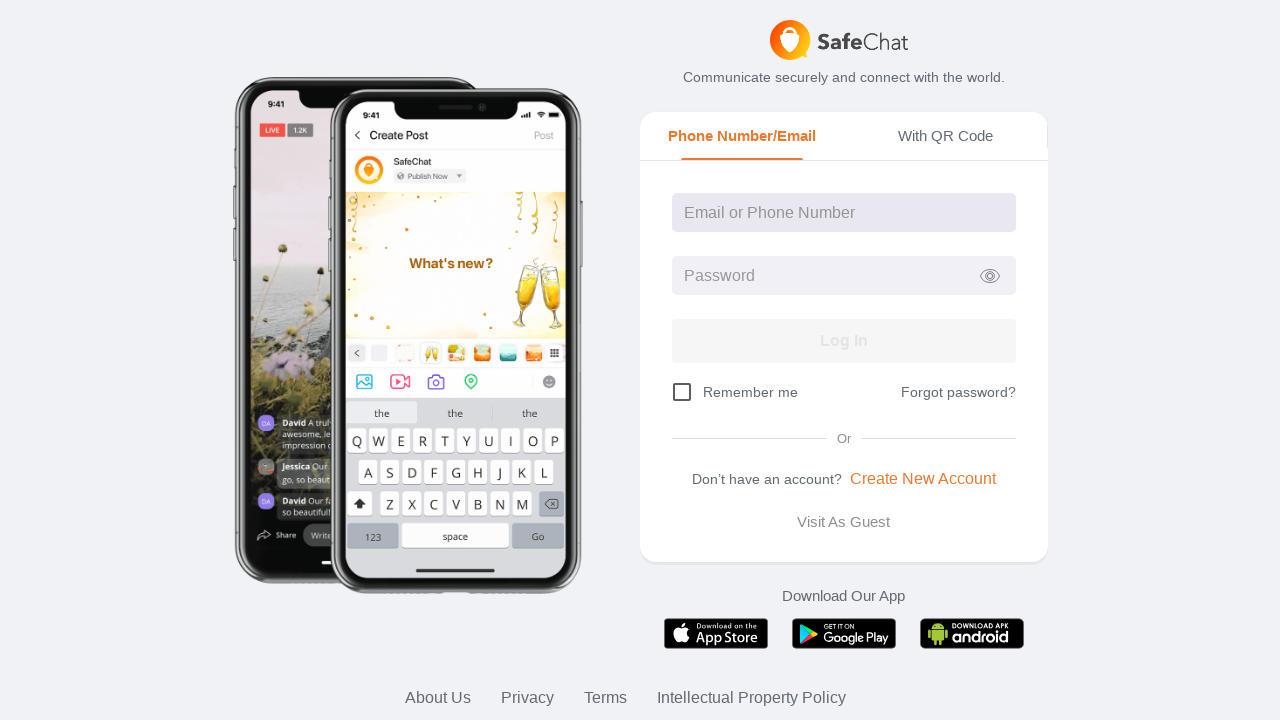